Tests the registration form by entering invalid data formats in various fields and verifying appropriate validation errors are displayed.

Starting URL: https://parabank.parasoft.com/parabank/index.htm

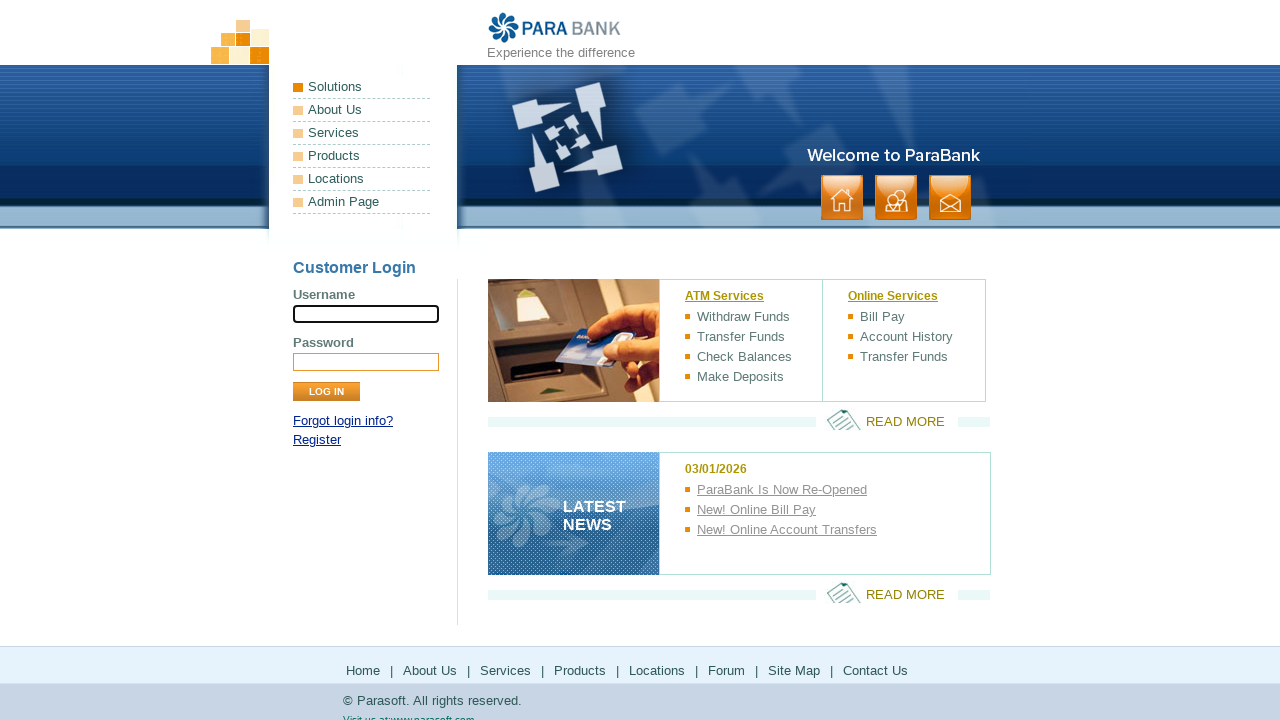

Clicked on Register link at (317, 440) on a:has-text("Register")
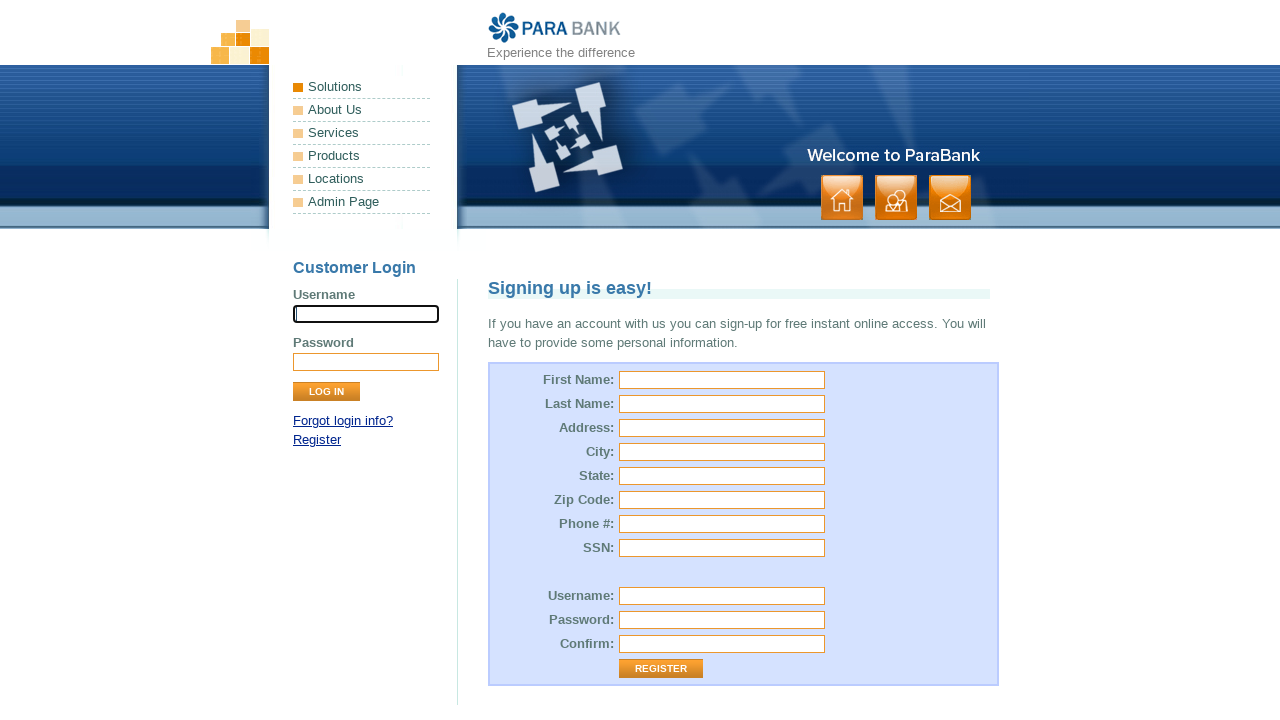

Register page loaded and title selector found
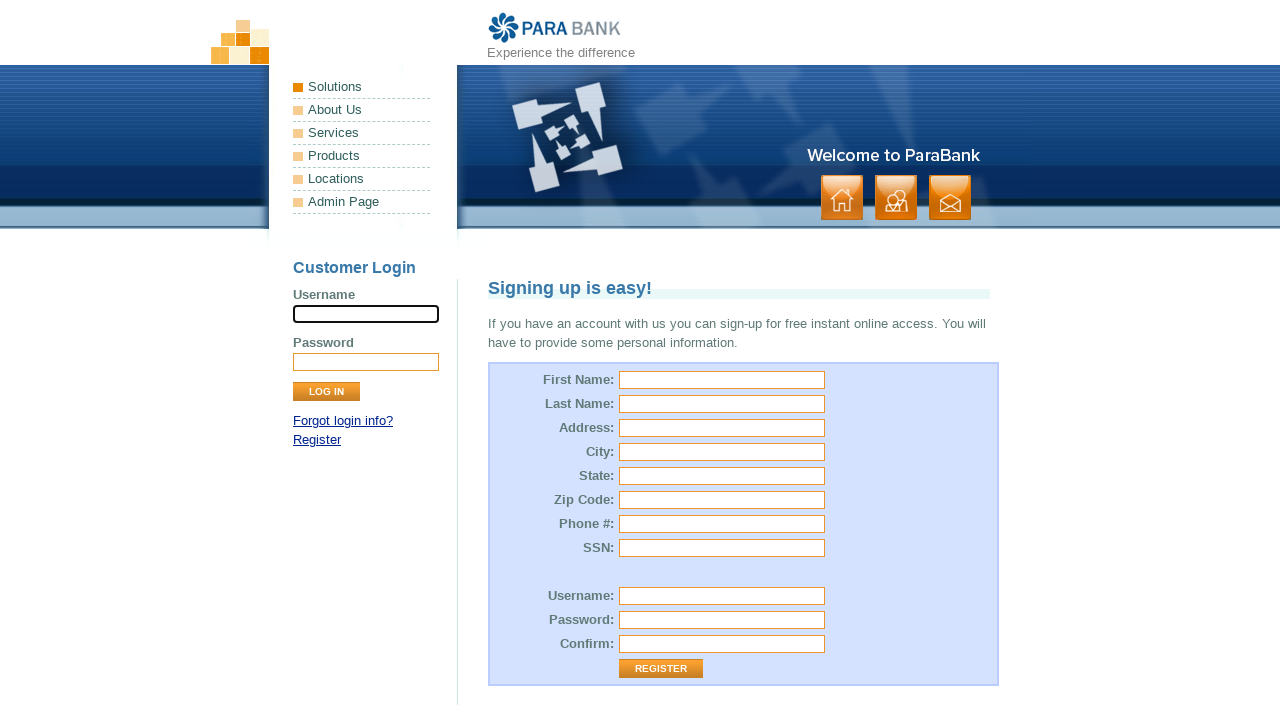

Filled first name field with invalid data '092' on input[id="customer.firstName"]
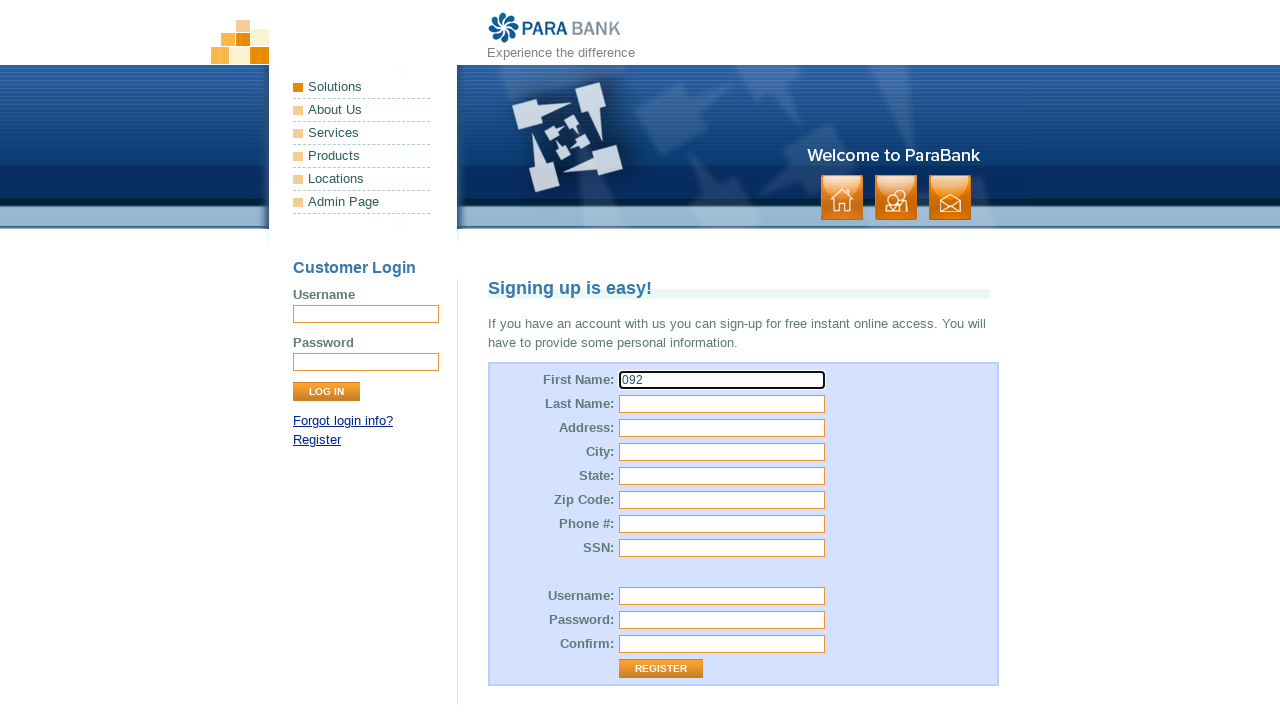

Filled last name field with invalid data '09d' on input[id="customer.lastName"]
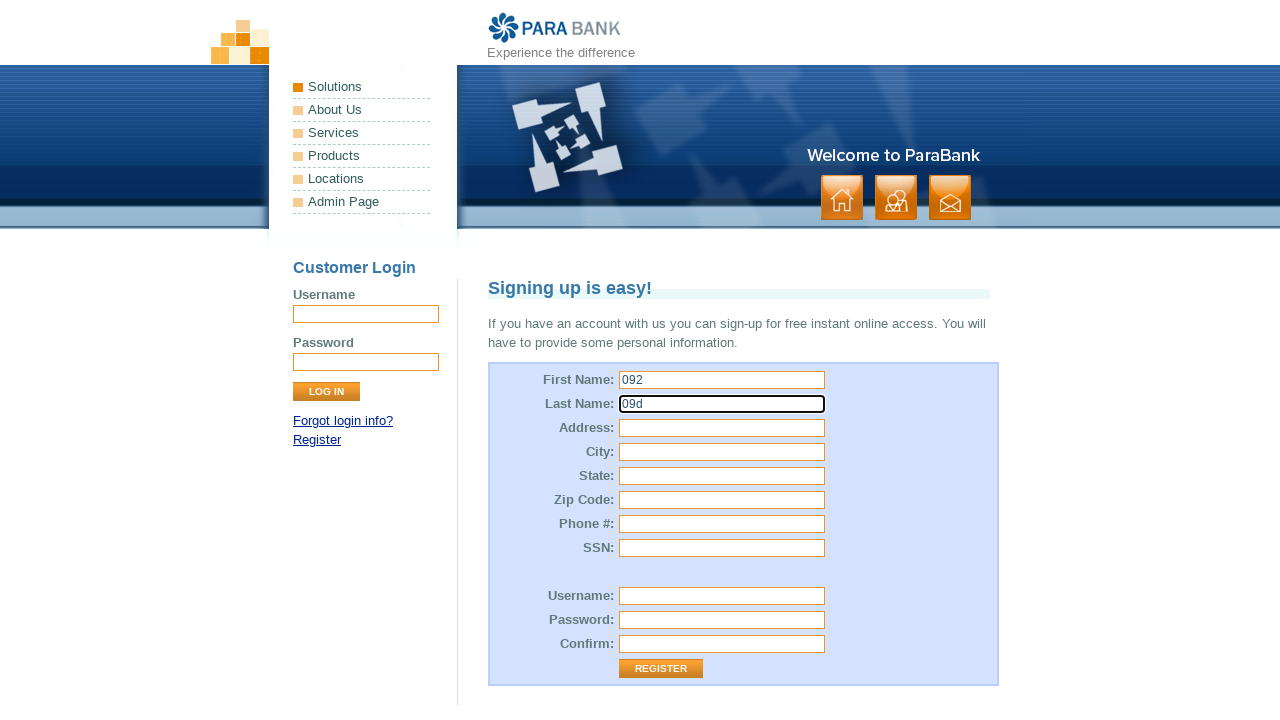

Filled address field with invalid data '123' on input[id="customer.address.street"]
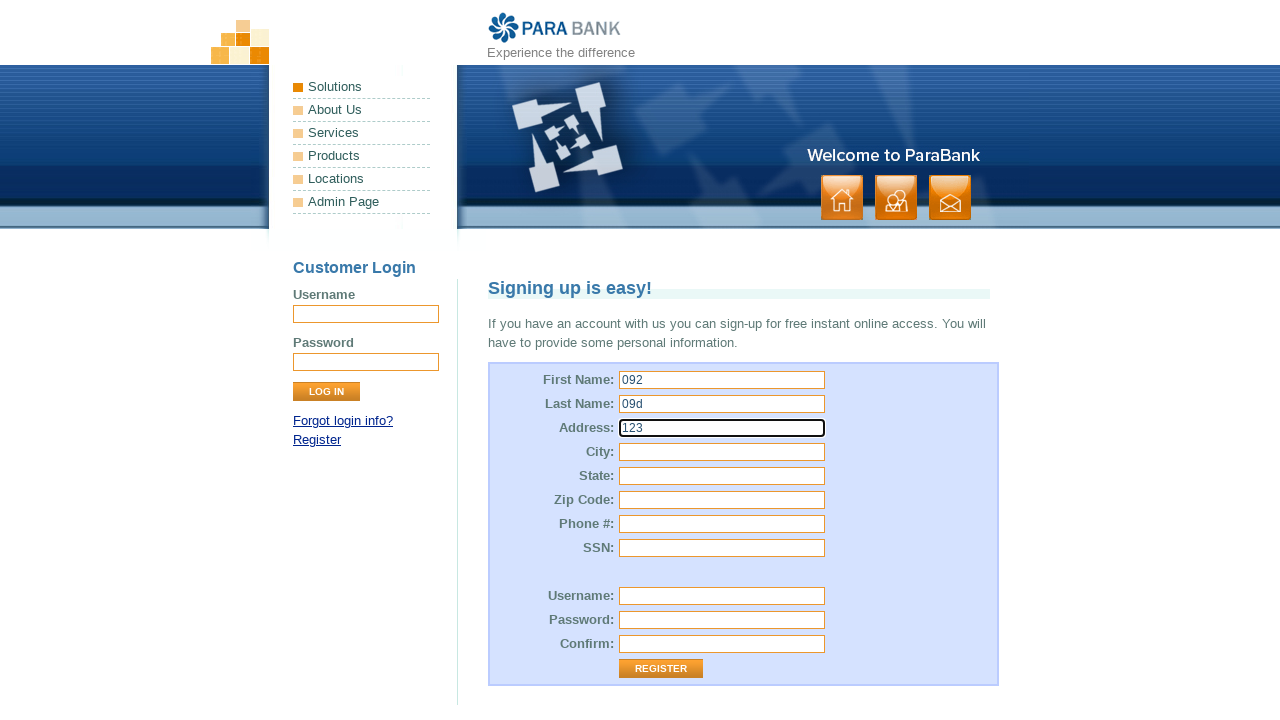

Filled city field with invalid data 'qwe' on input[id="customer.address.city"]
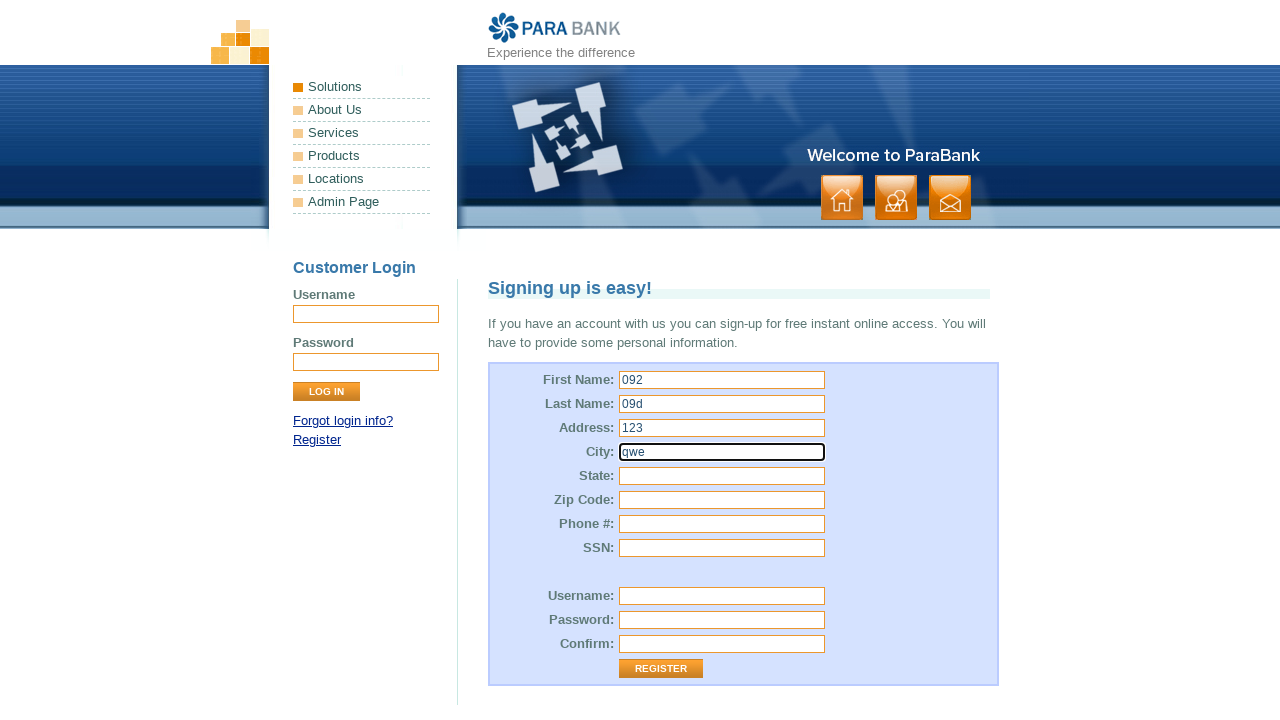

Filled state field with invalid data 'aaa' on input[id="customer.address.state"]
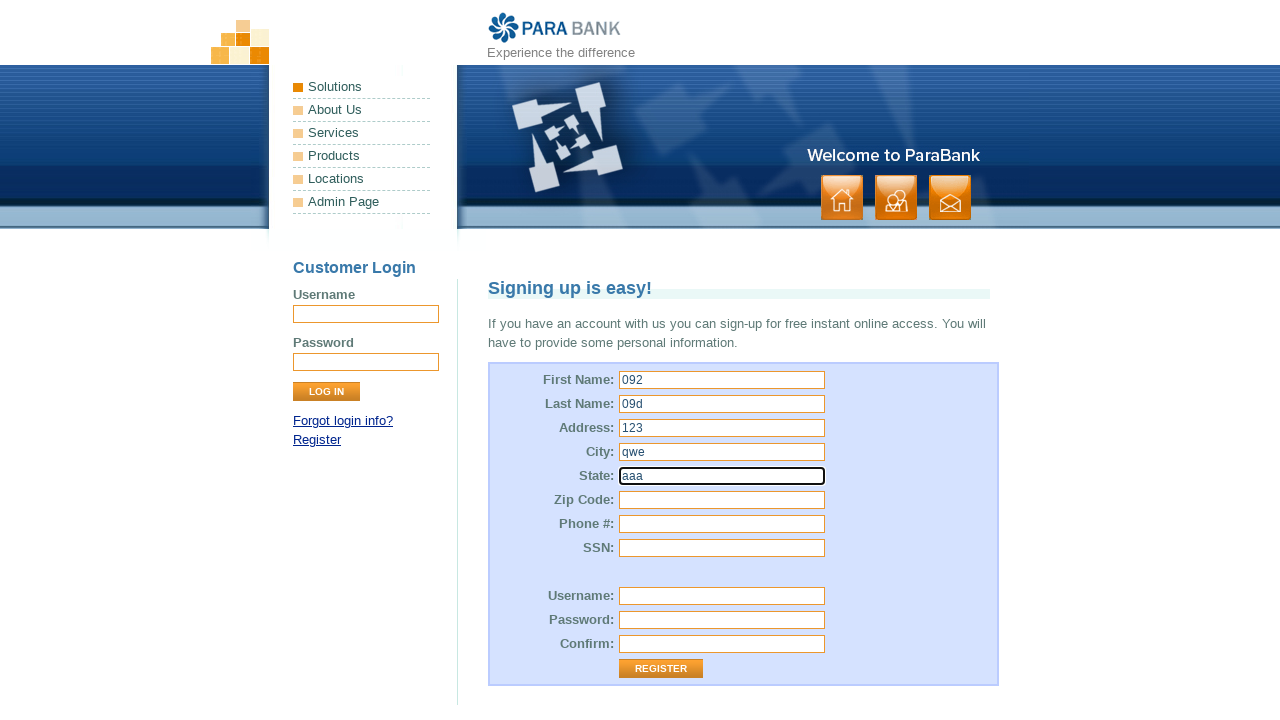

Filled zip code field with invalid data 'sss' on input[id="customer.address.zipCode"]
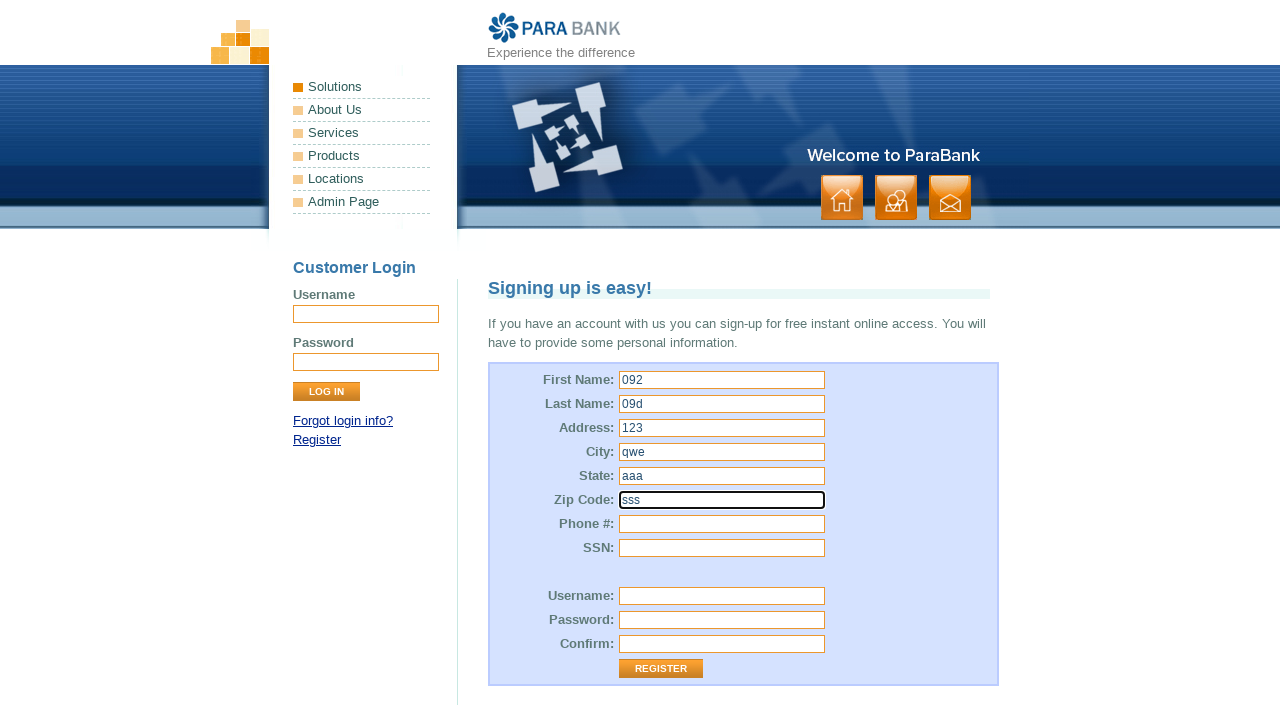

Filled phone number field with invalid data '1As' on input[id="customer.phoneNumber"]
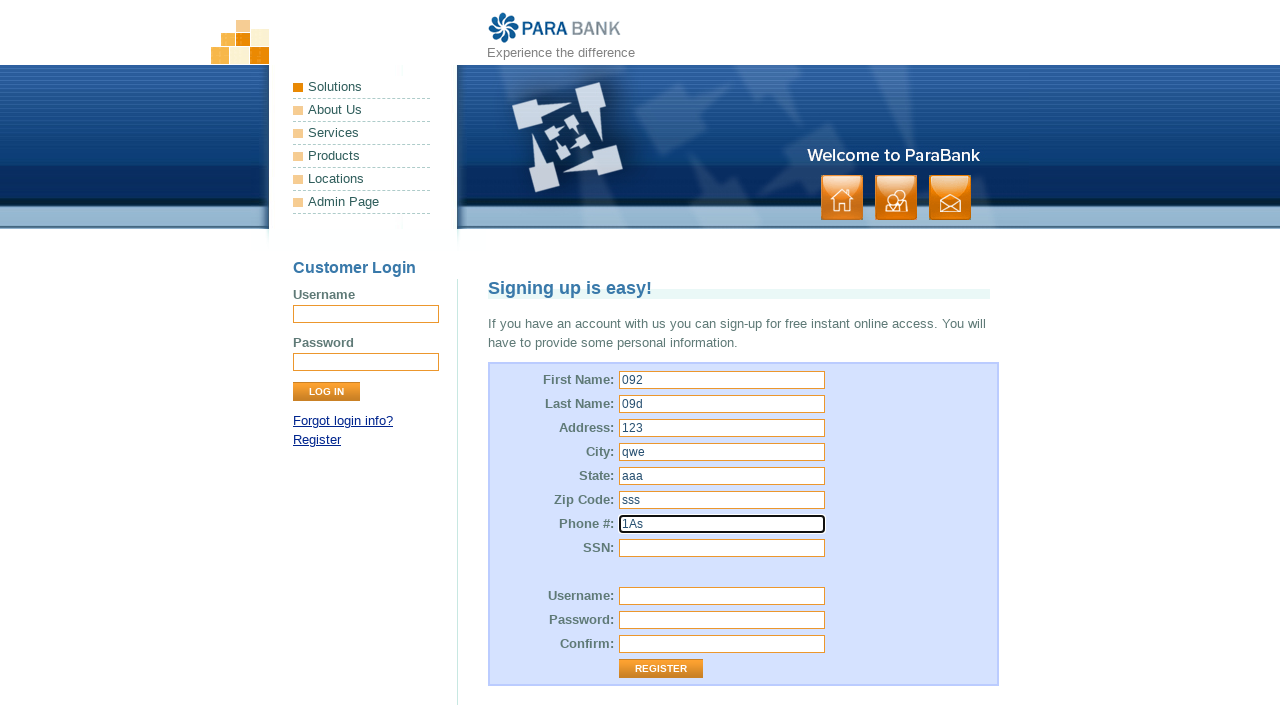

Filled SSN field with invalid data ',.;' on input[id="customer.ssn"]
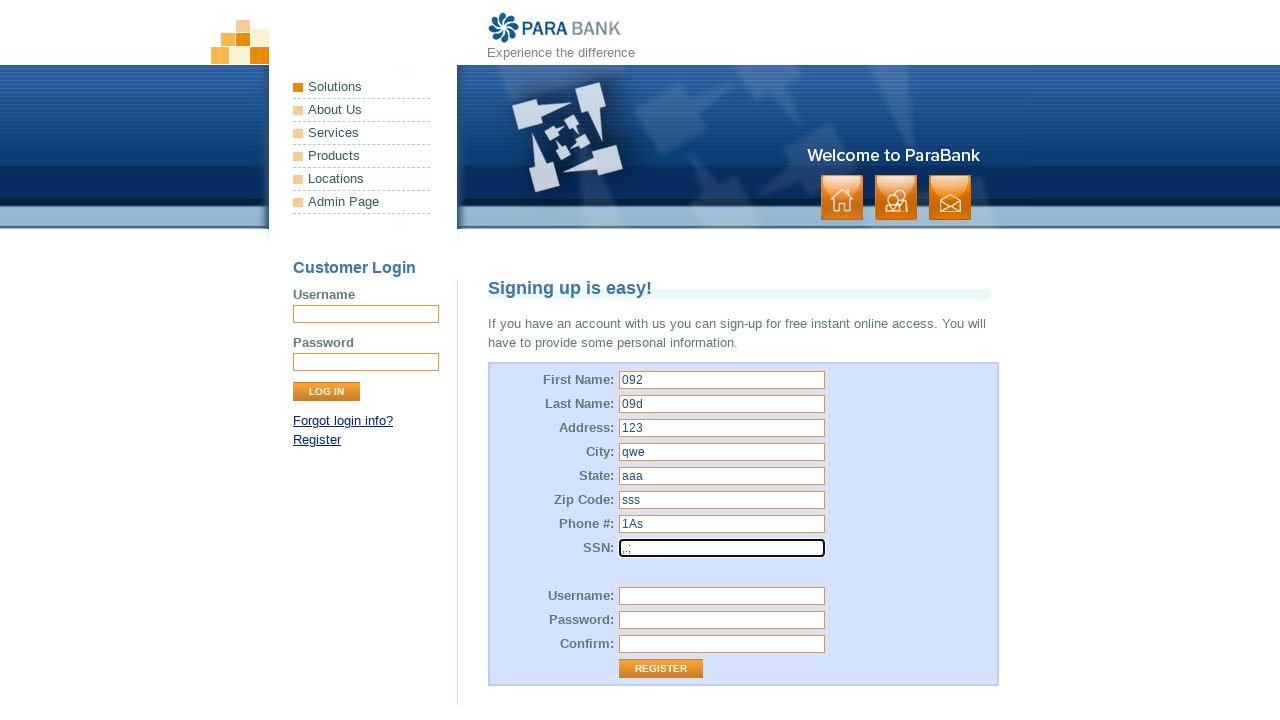

Filled username field with 'testuser_87234' on input[id="customer.username"]
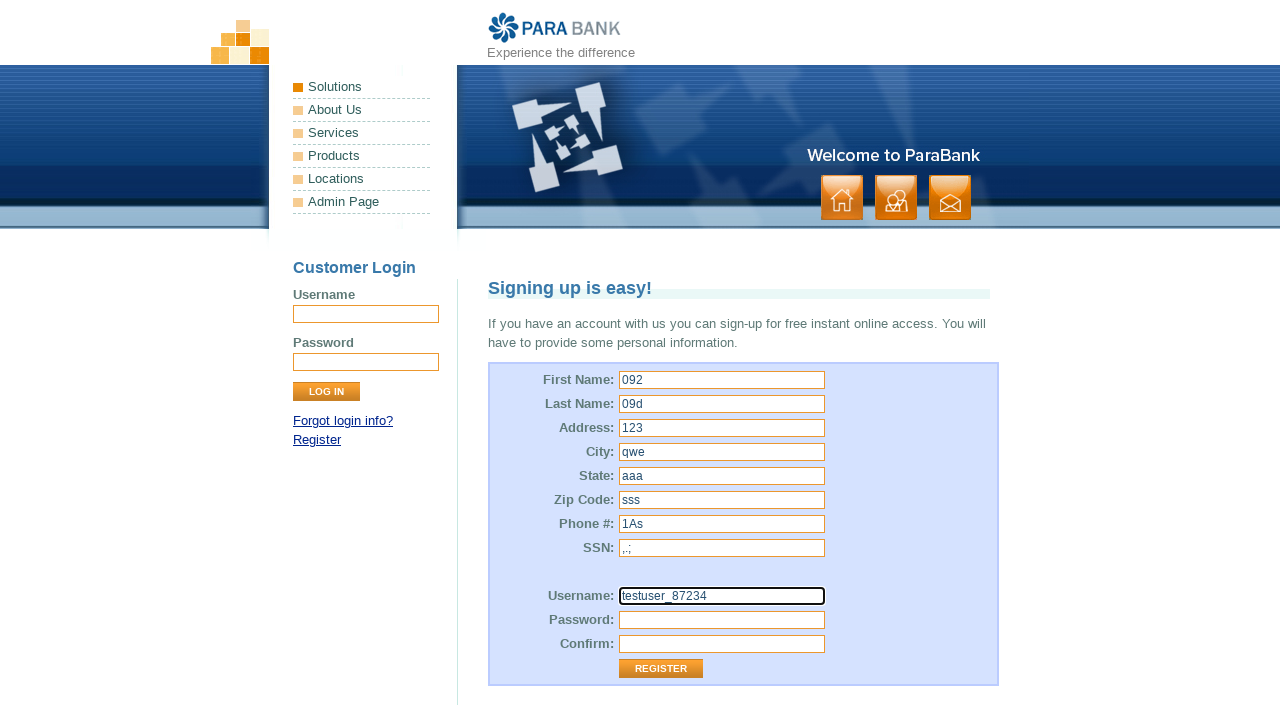

Filled password field with 'password' on input[id="customer.password"]
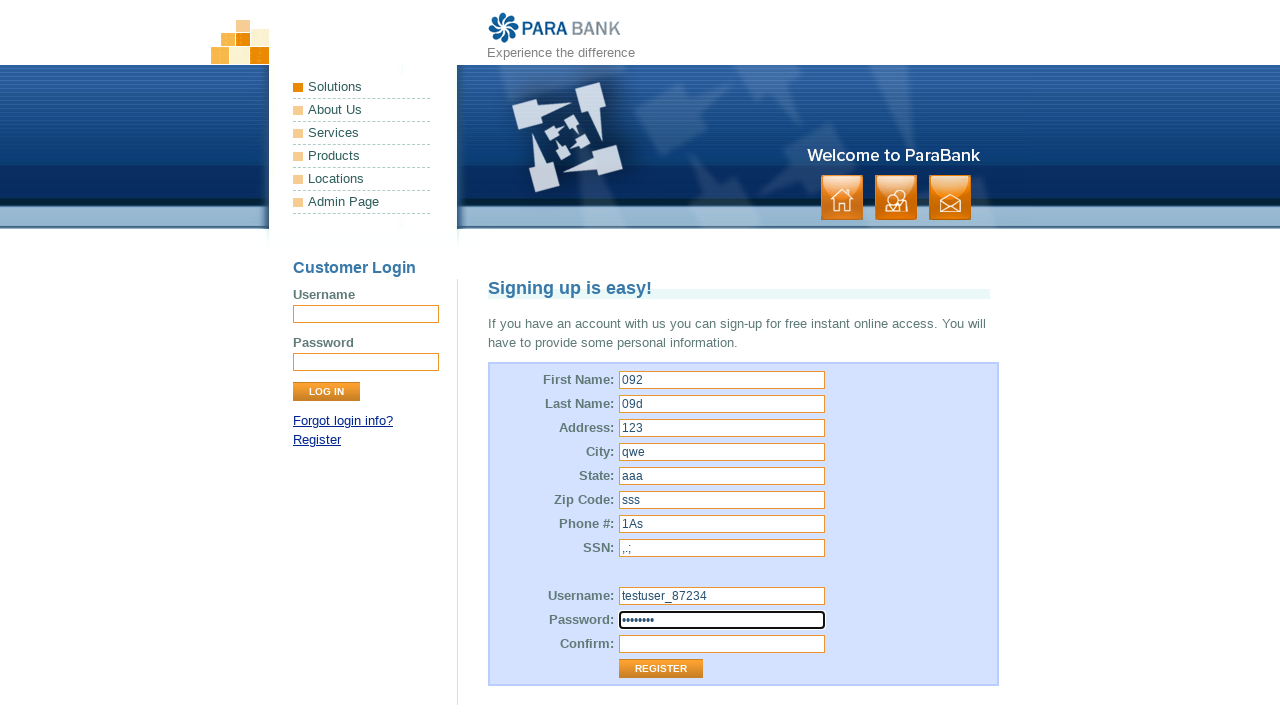

Filled password confirmation field with 'password' on #repeatedPassword
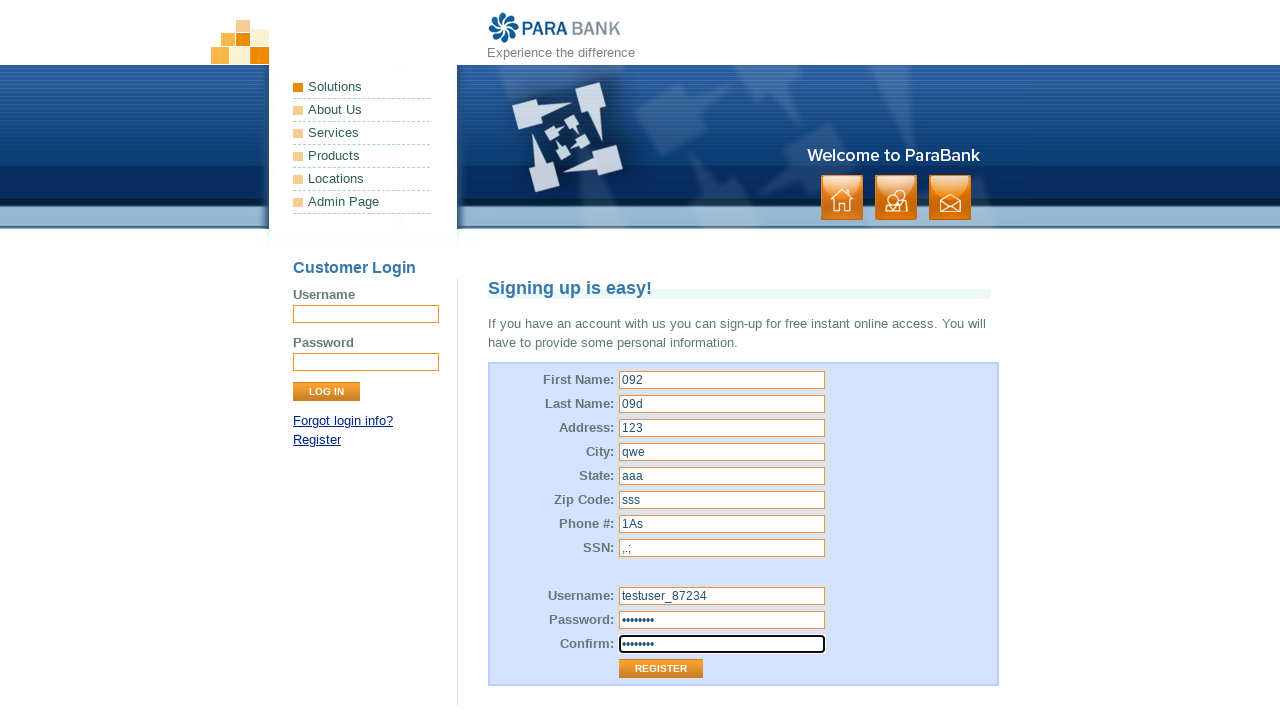

Clicked Register button to submit form with invalid data at (661, 669) on input[value="Register"]
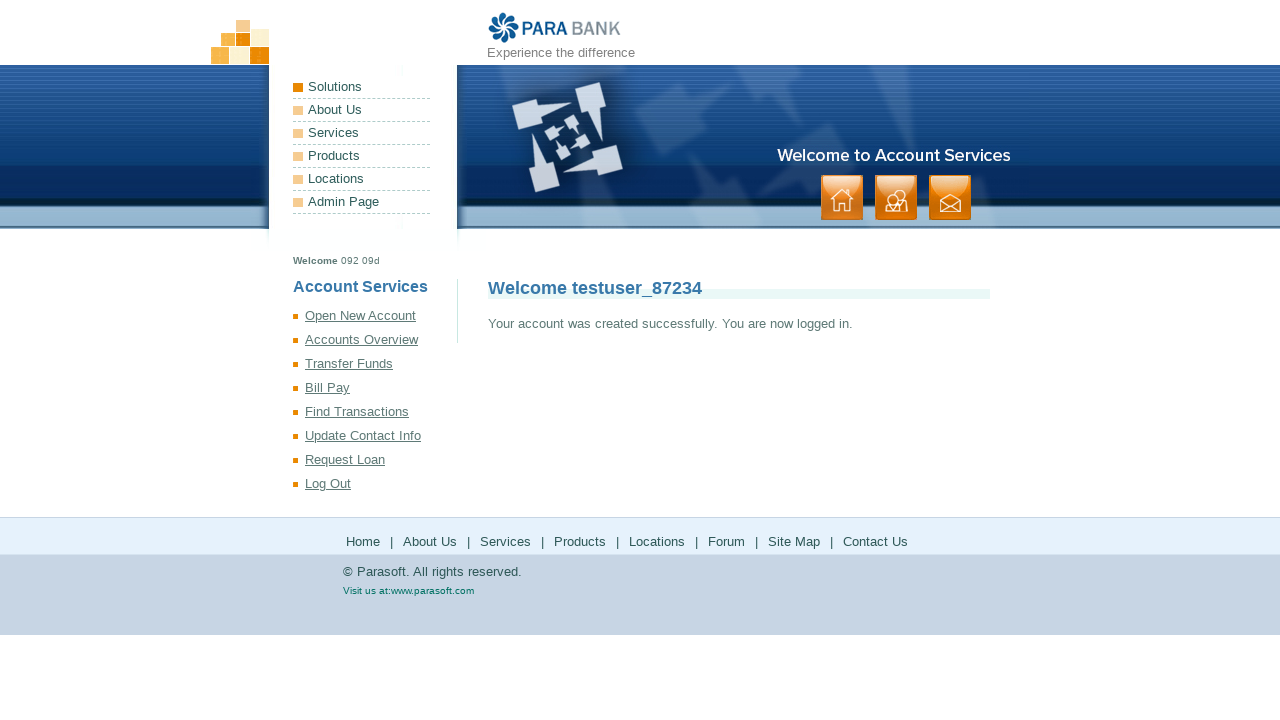

Waited 2000ms for page to process registration and display validation errors
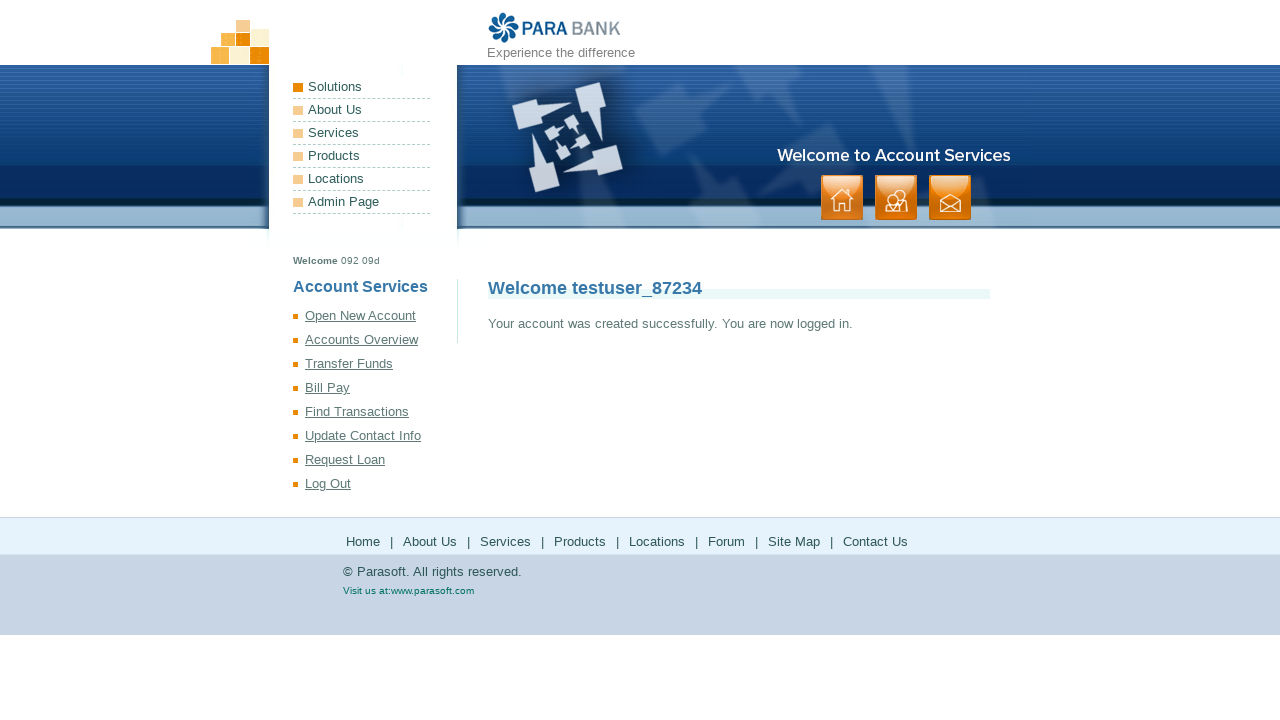

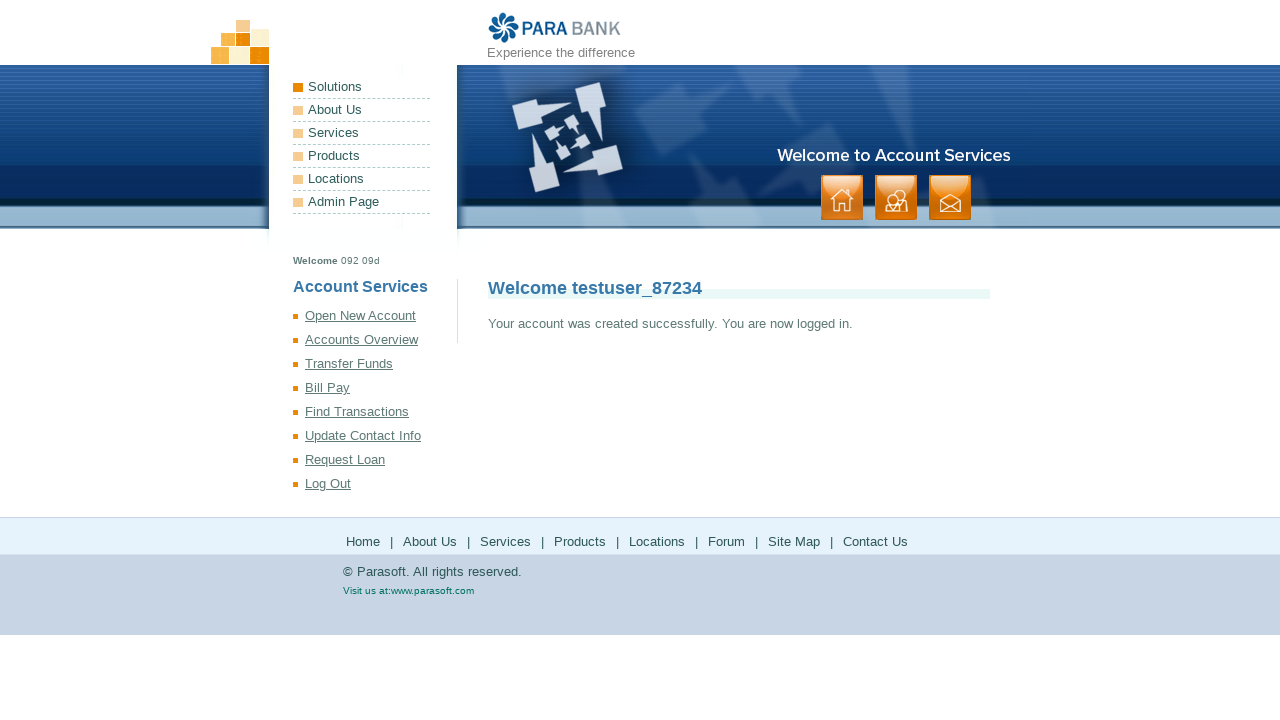